Tests interacting with a single iframe by typing text into an input field inside the frame

Starting URL: http://demo.automationtesting.in/Register.html

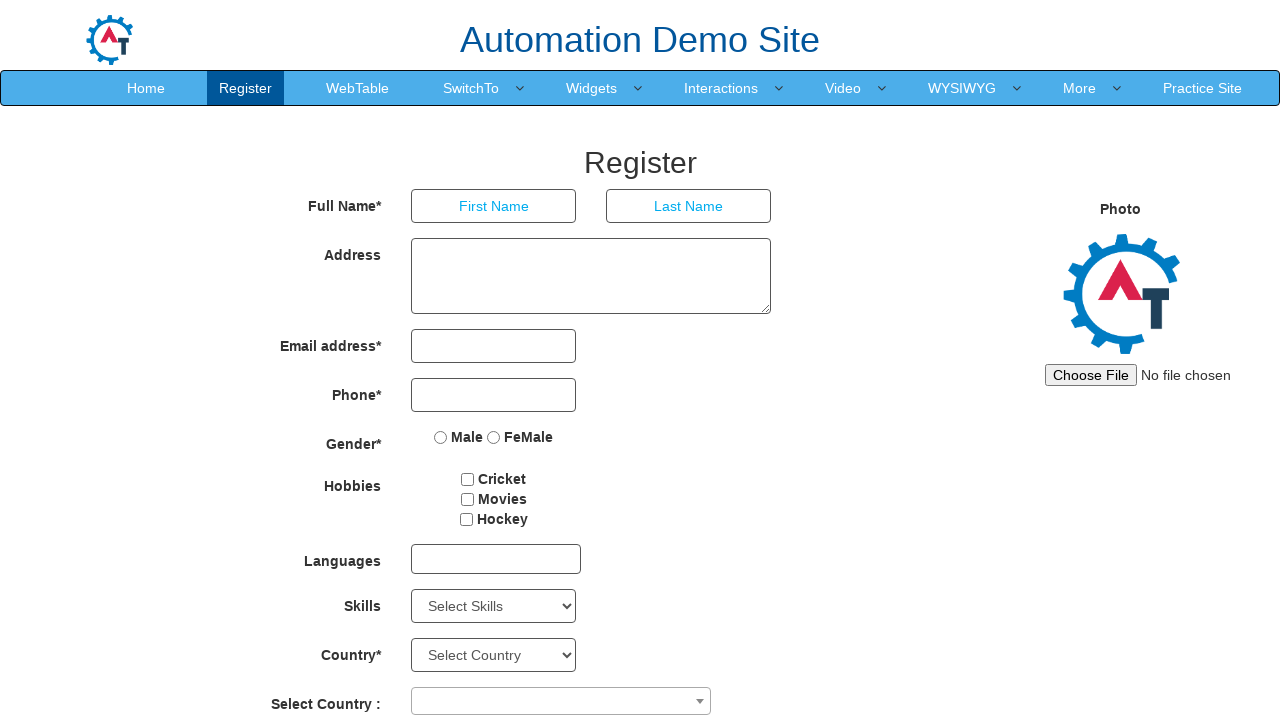

Clicked on SwitchTo link at (471, 88) on a[href="SwitchTo.html"]
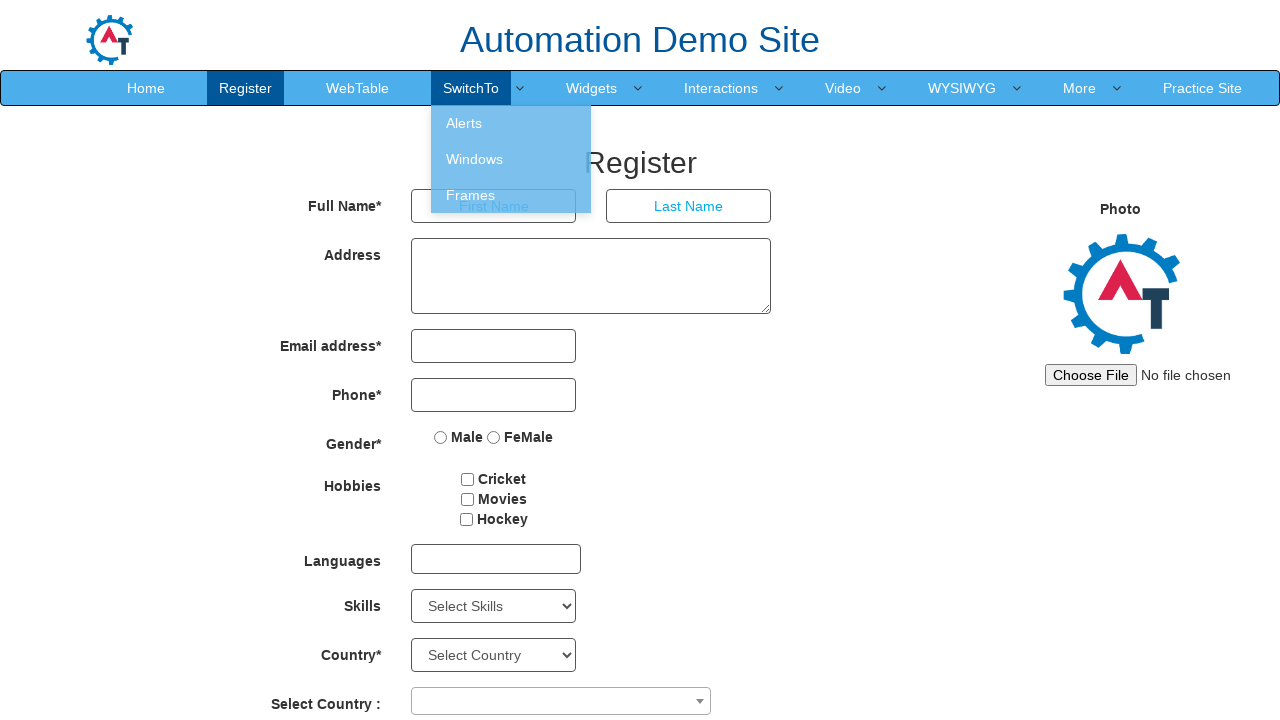

Clicked on Frames link at (511, 195) on a[href="Frames.html"]
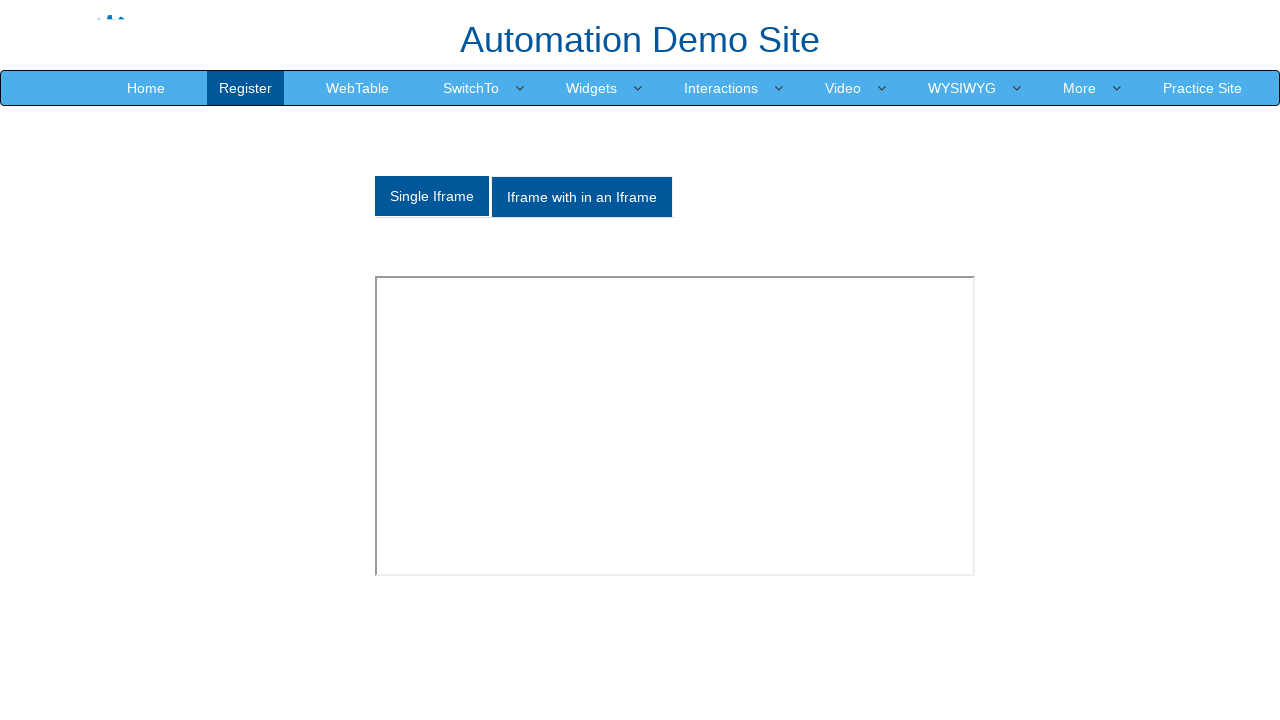

Frames page loaded successfully
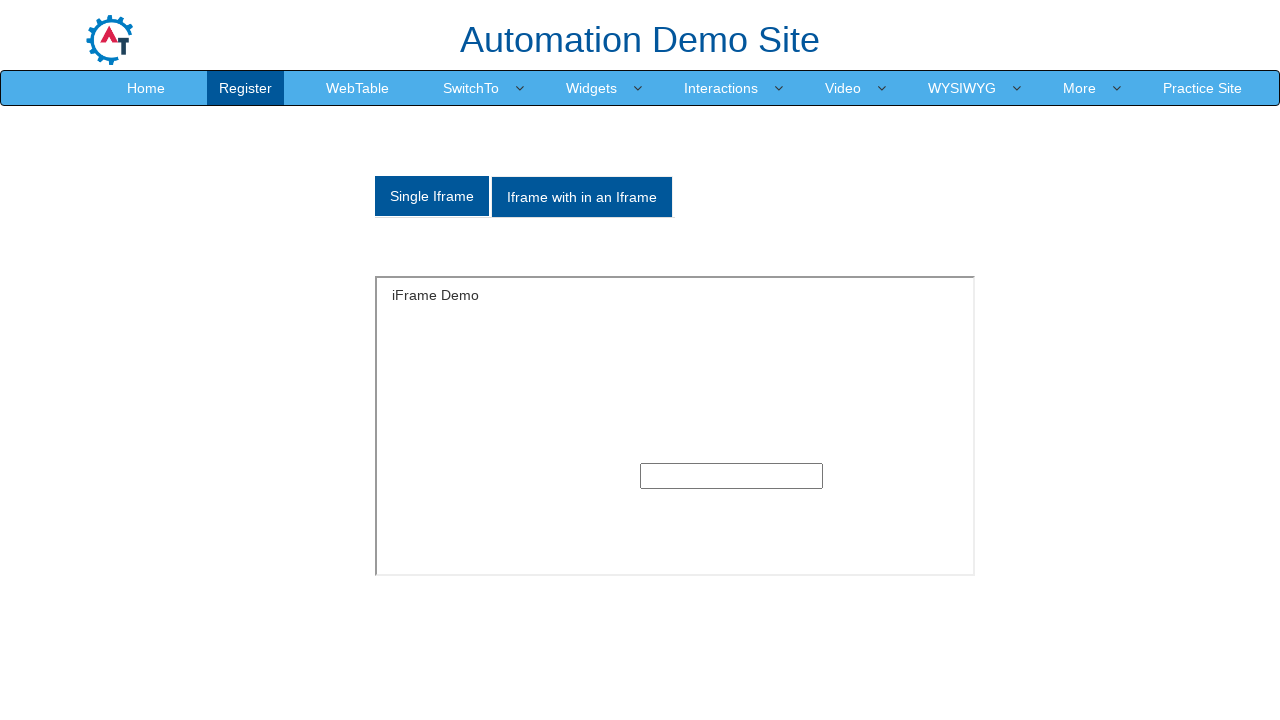

Located single iframe with id 'singleframe'
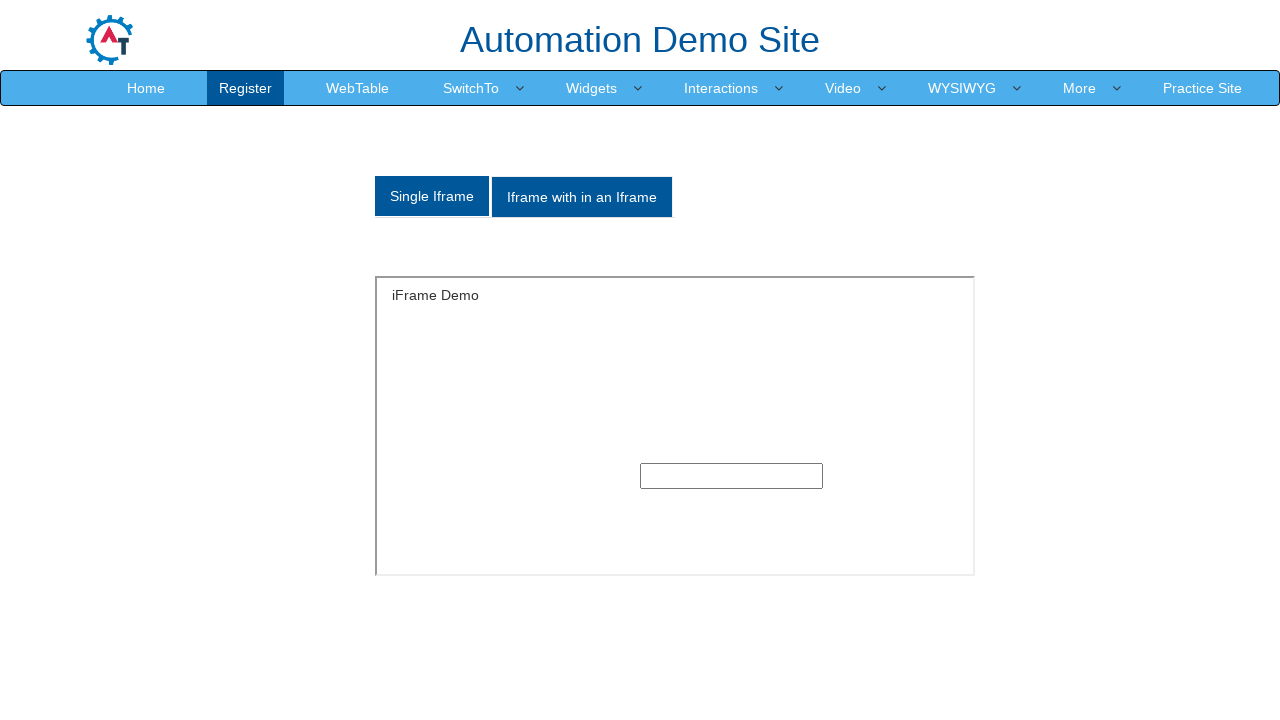

Filled input field inside iframe with 'testing text' on #singleframe >> internal:control=enter-frame >> input[type="text"] >> nth=0
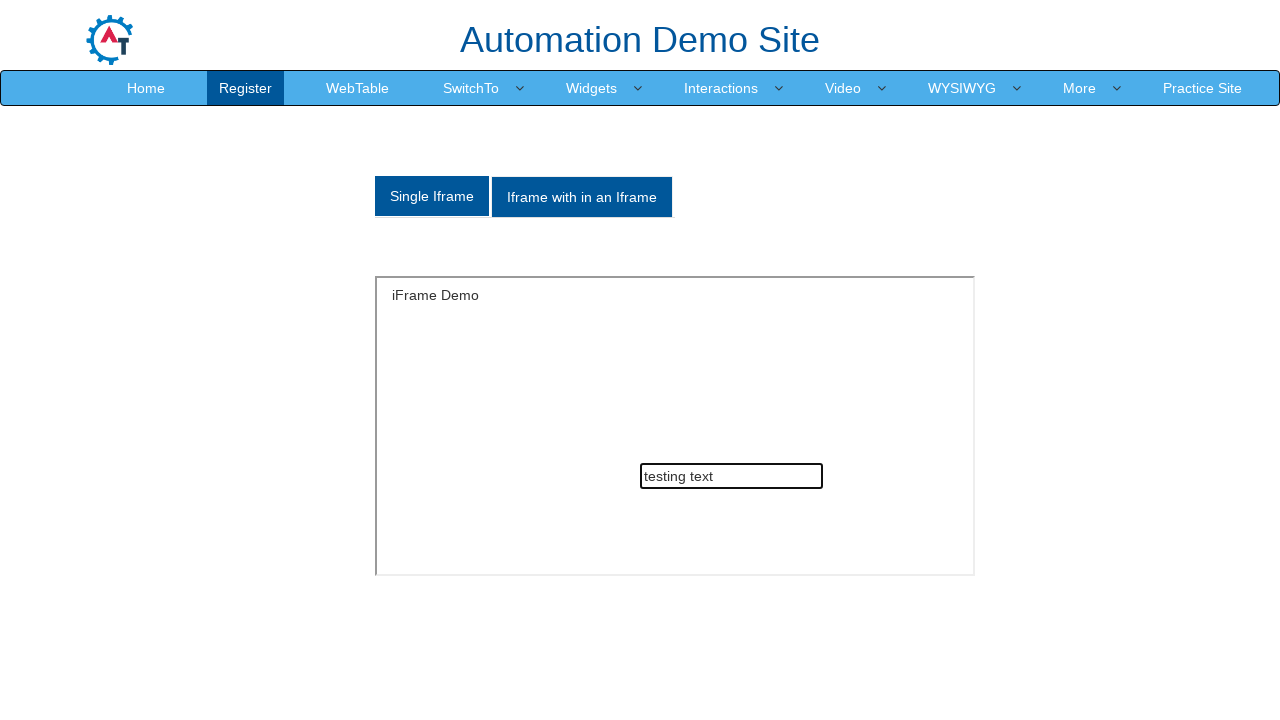

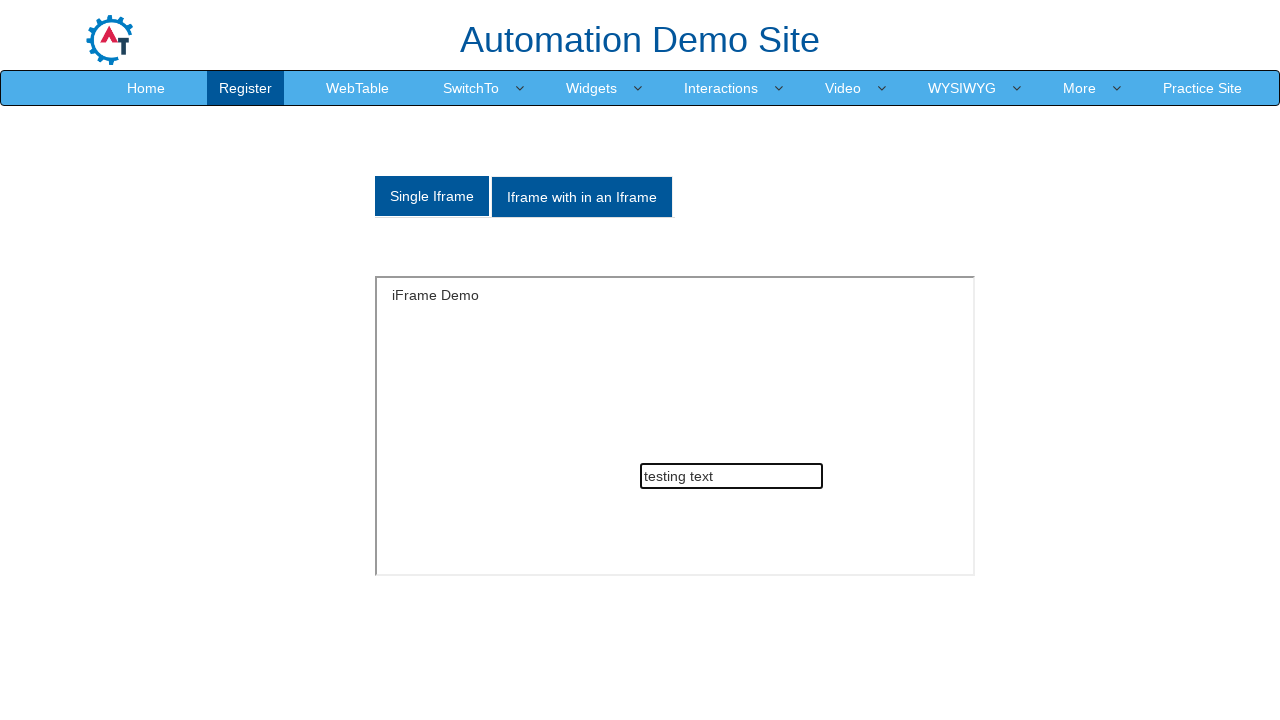